Tests a form submission by filling in user details (first name, last name, job title), selecting education level via radio button, selecting gender via checkbox, choosing experience from a dropdown, entering a date, and submitting the form.

Starting URL: https://formy-project.herokuapp.com/form

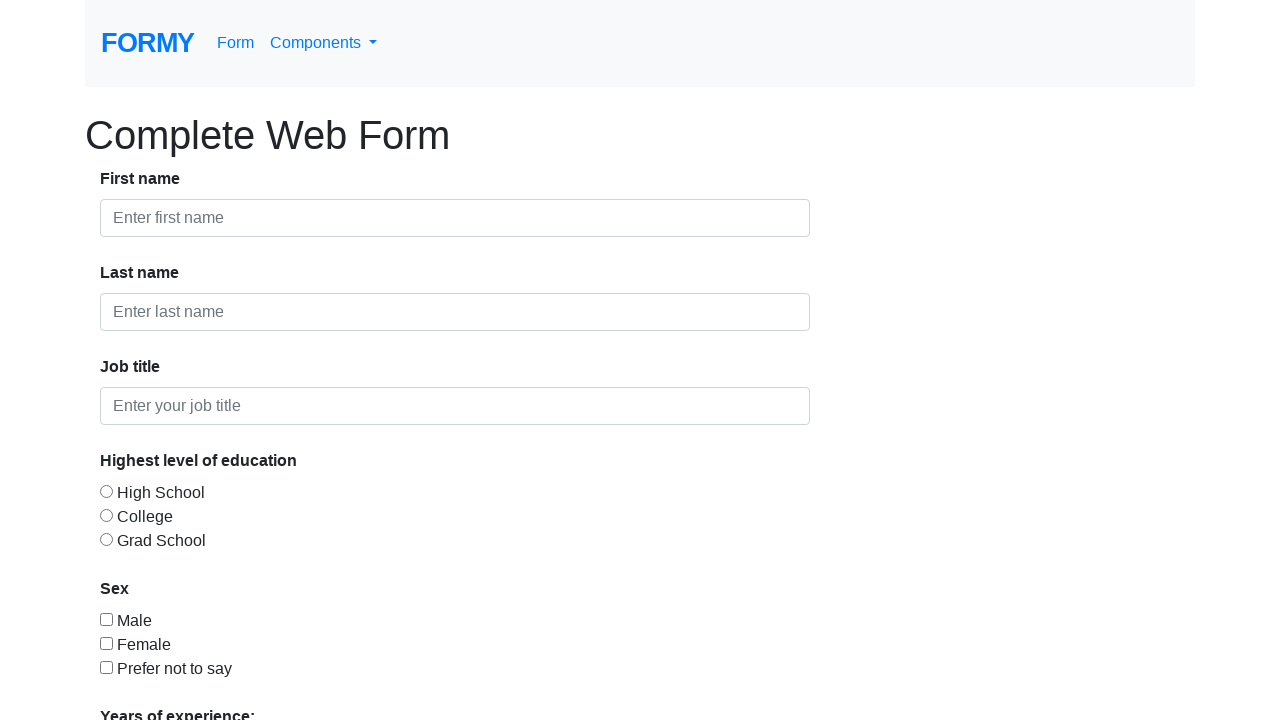

Filled first name field with 'Michael' on #first-name
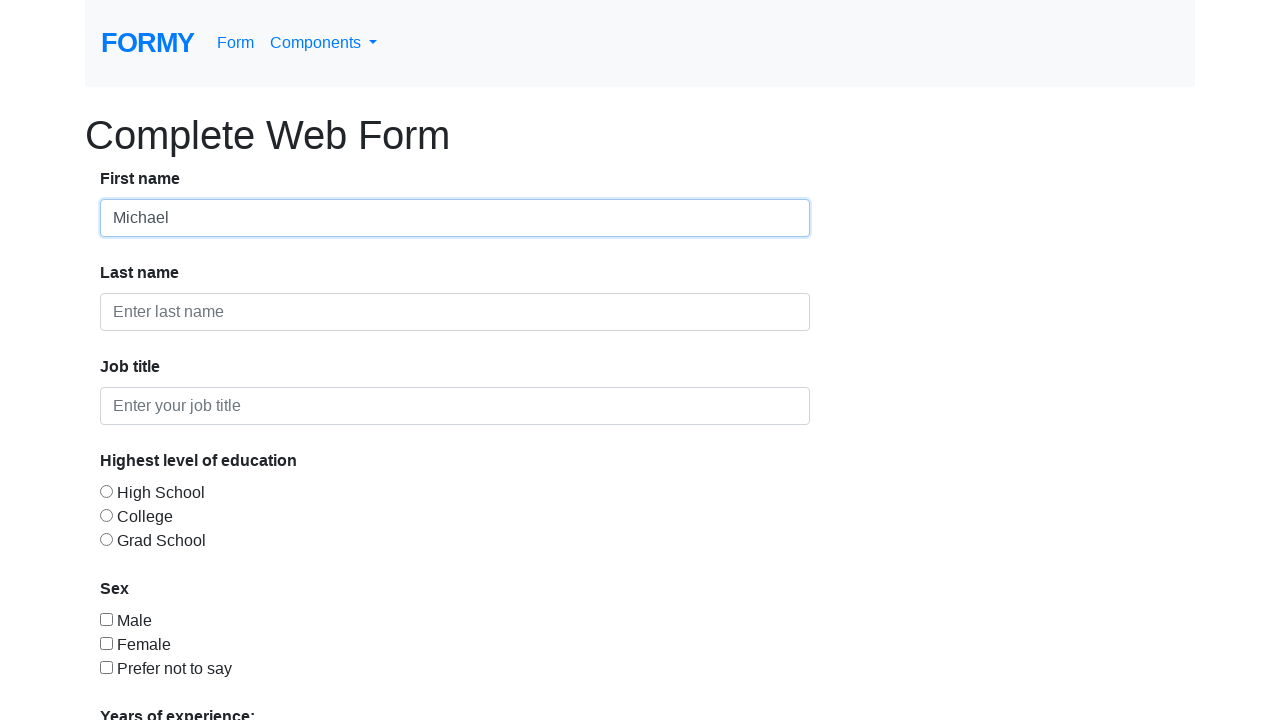

Filled last name field with 'Johnson' on #last-name
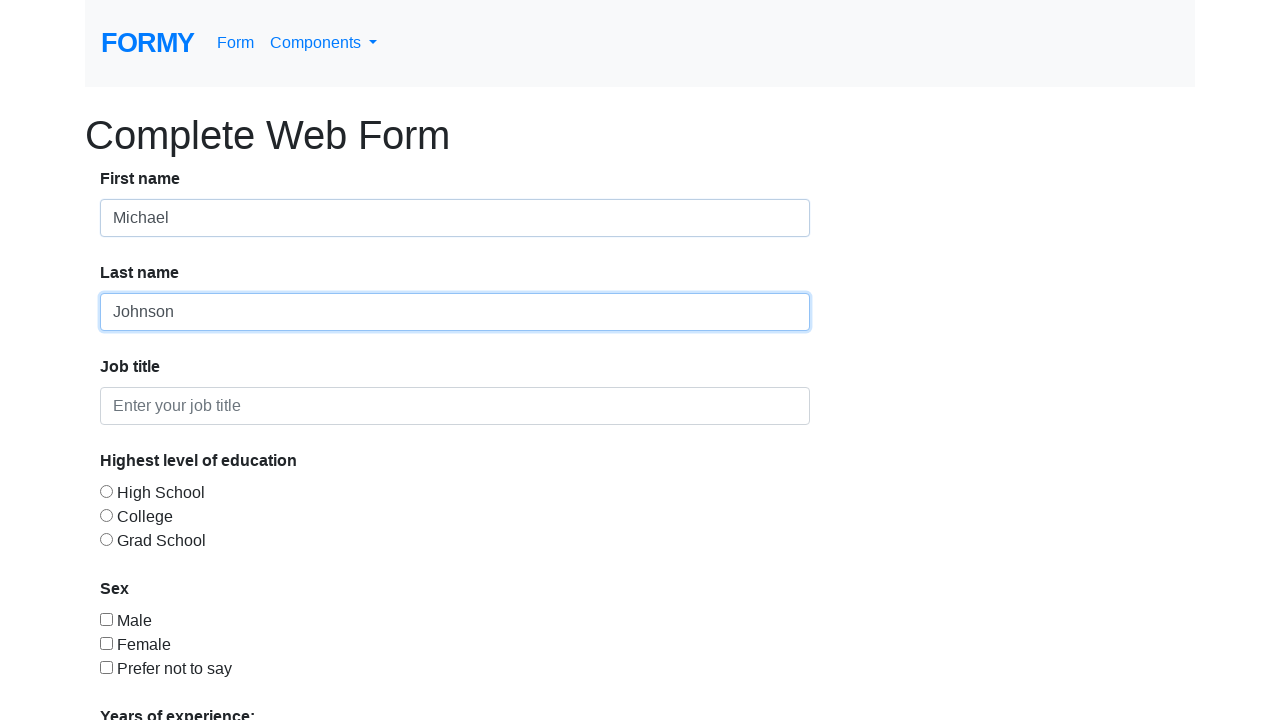

Filled job title field with 'Software Engineer' on #job-title
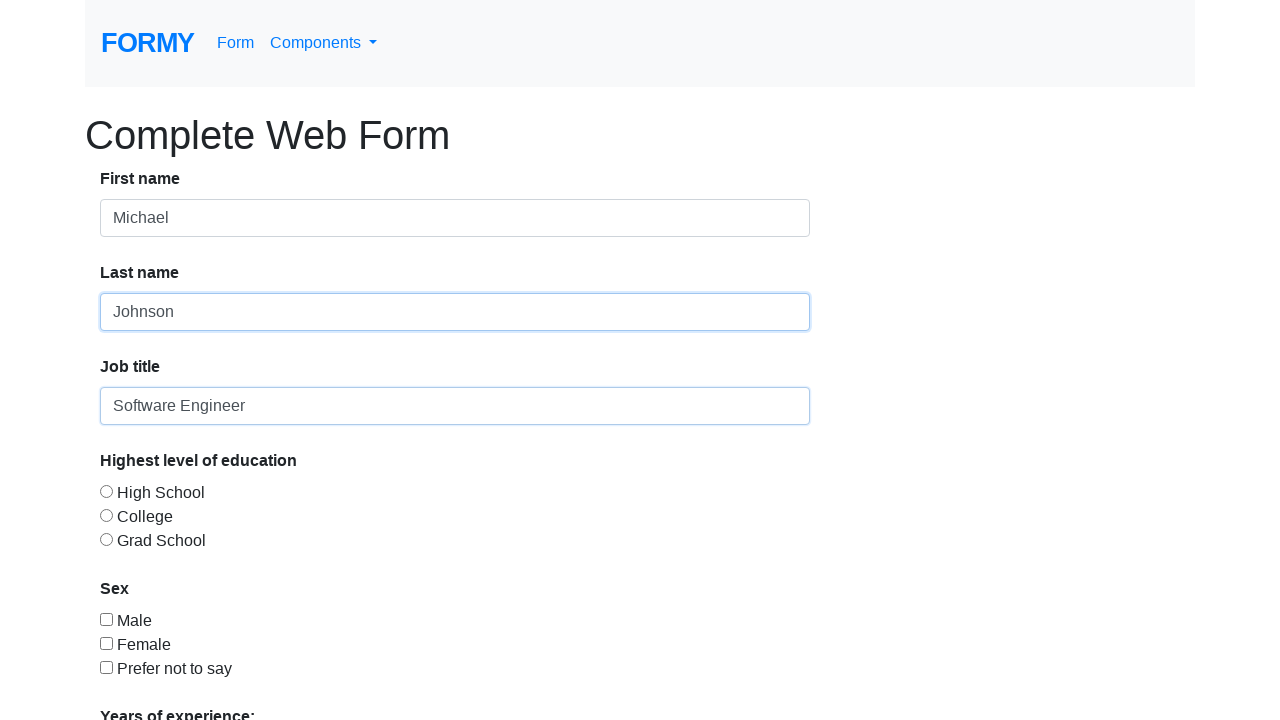

Selected 'College' education level via radio button at (106, 515) on #radio-button-2
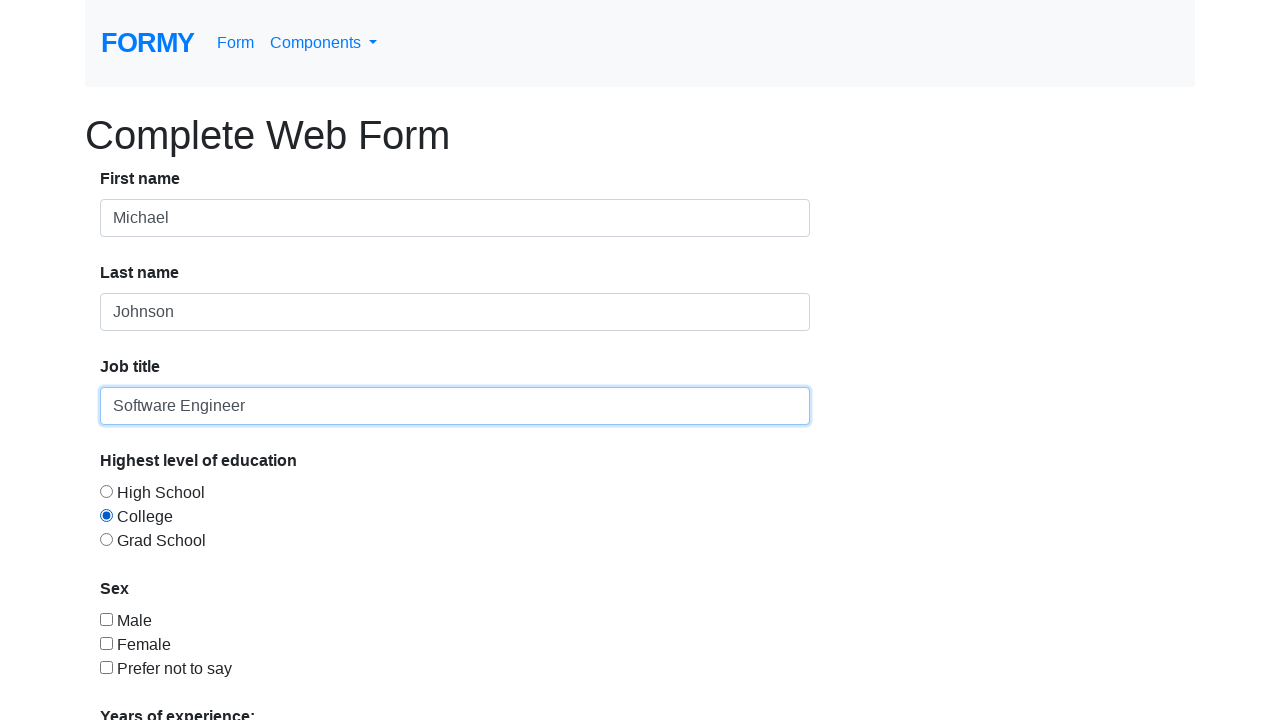

Selected 'Female' gender via checkbox at (106, 643) on #checkbox-2
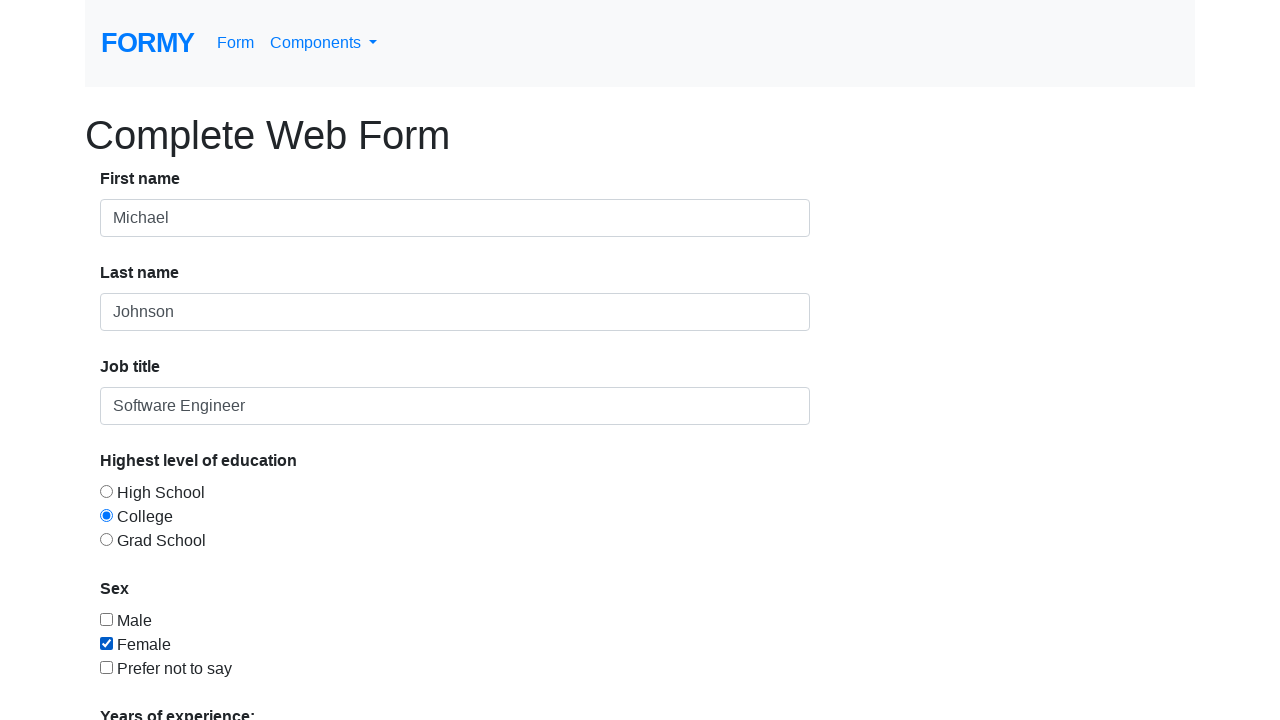

Selected '2-4' experience level from dropdown on #select-menu
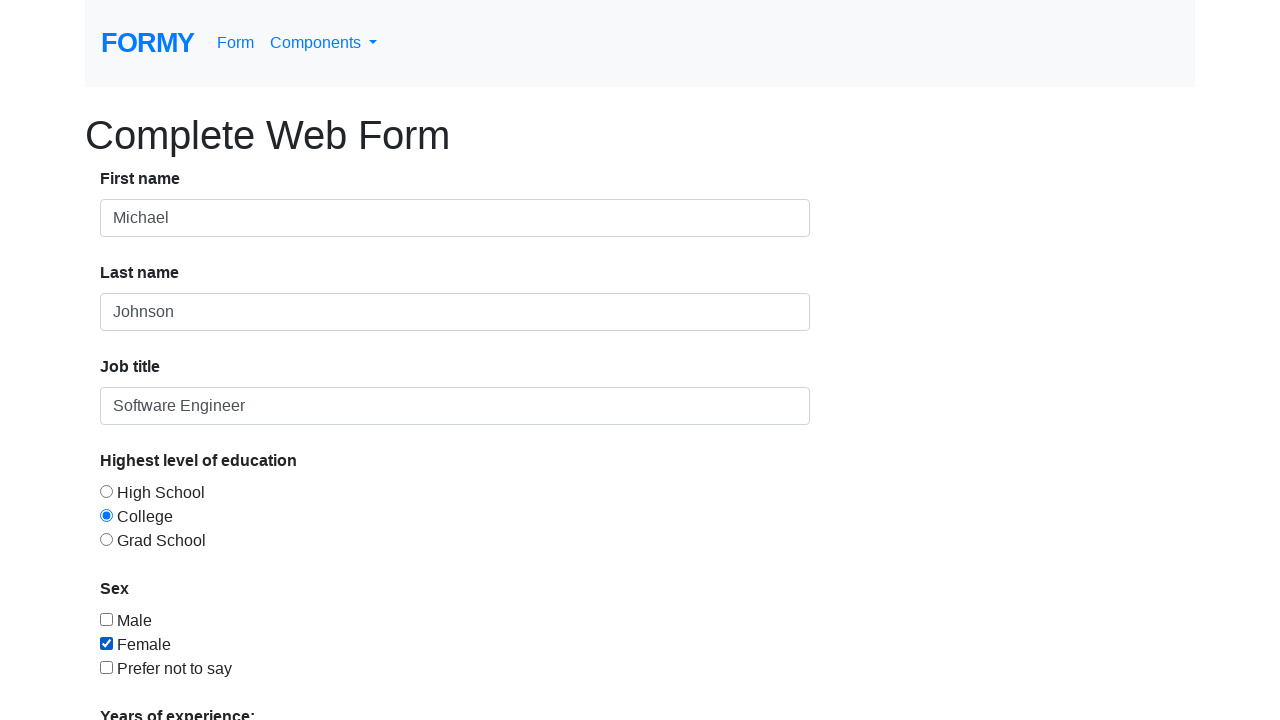

Entered date '03/15/2024' in datepicker field on #datepicker
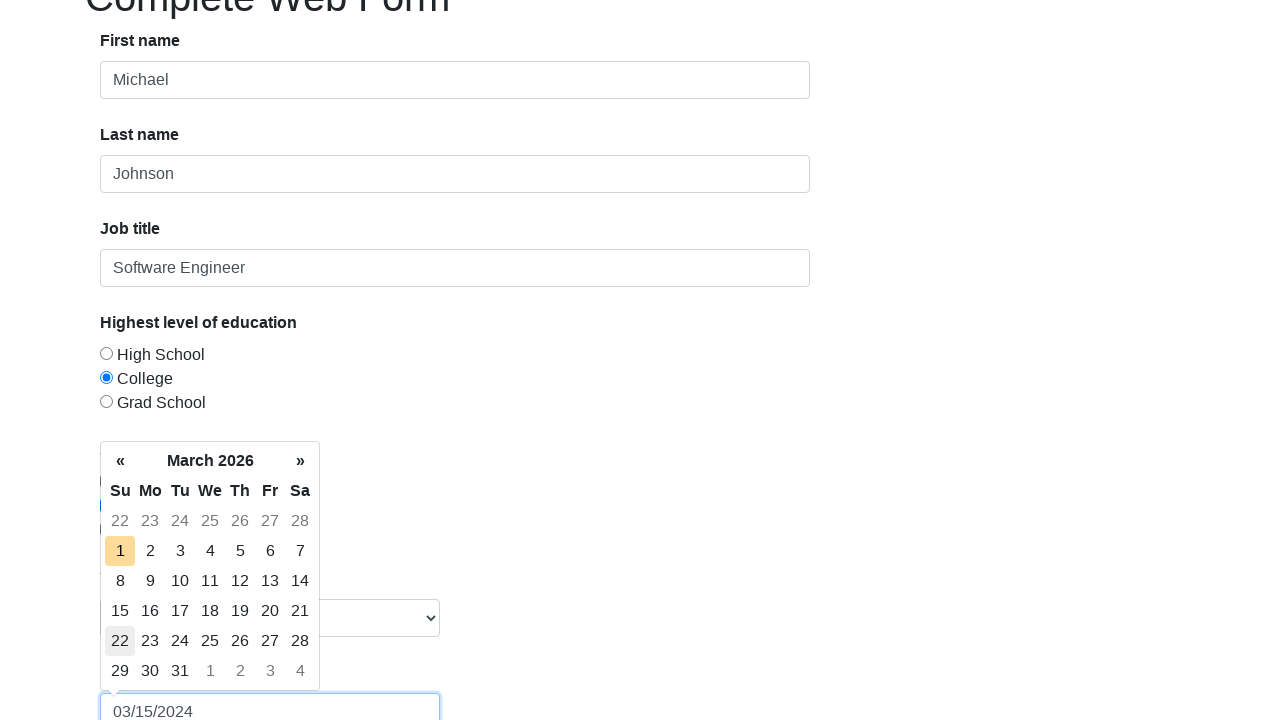

Clicked submit button to submit the form at (148, 680) on xpath=//*[@role='button']
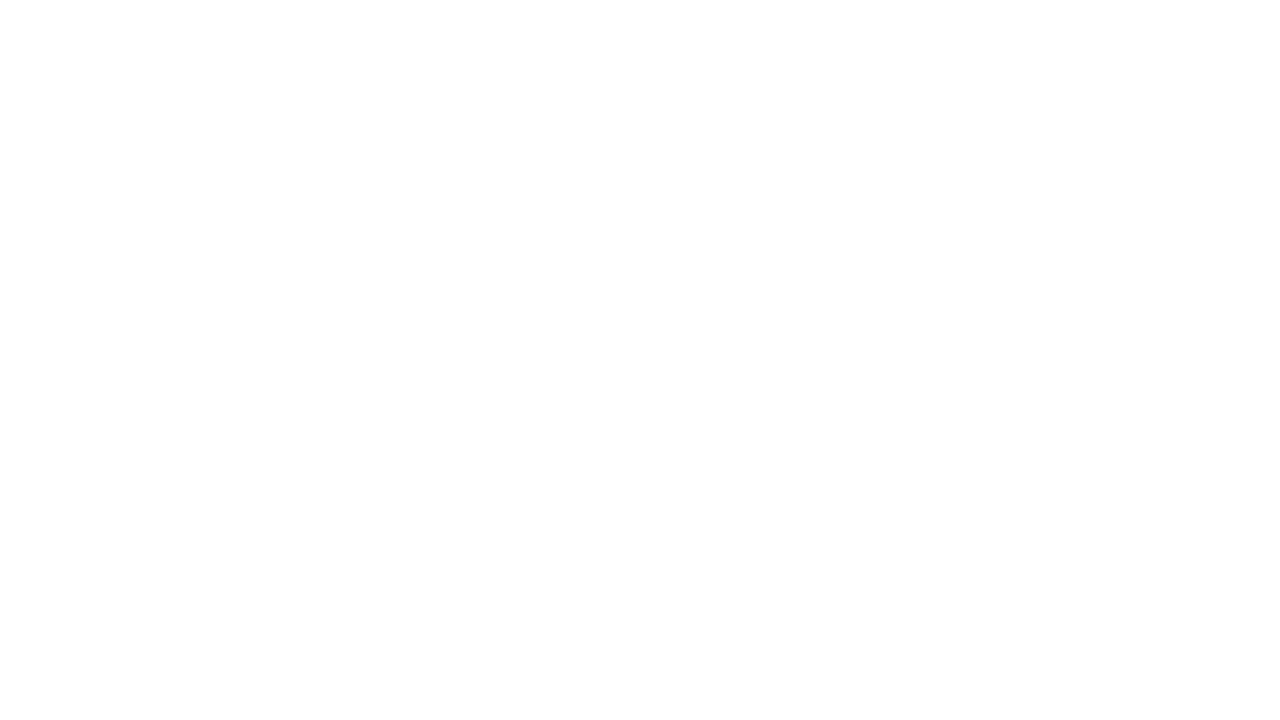

Form submission success - alert message appeared
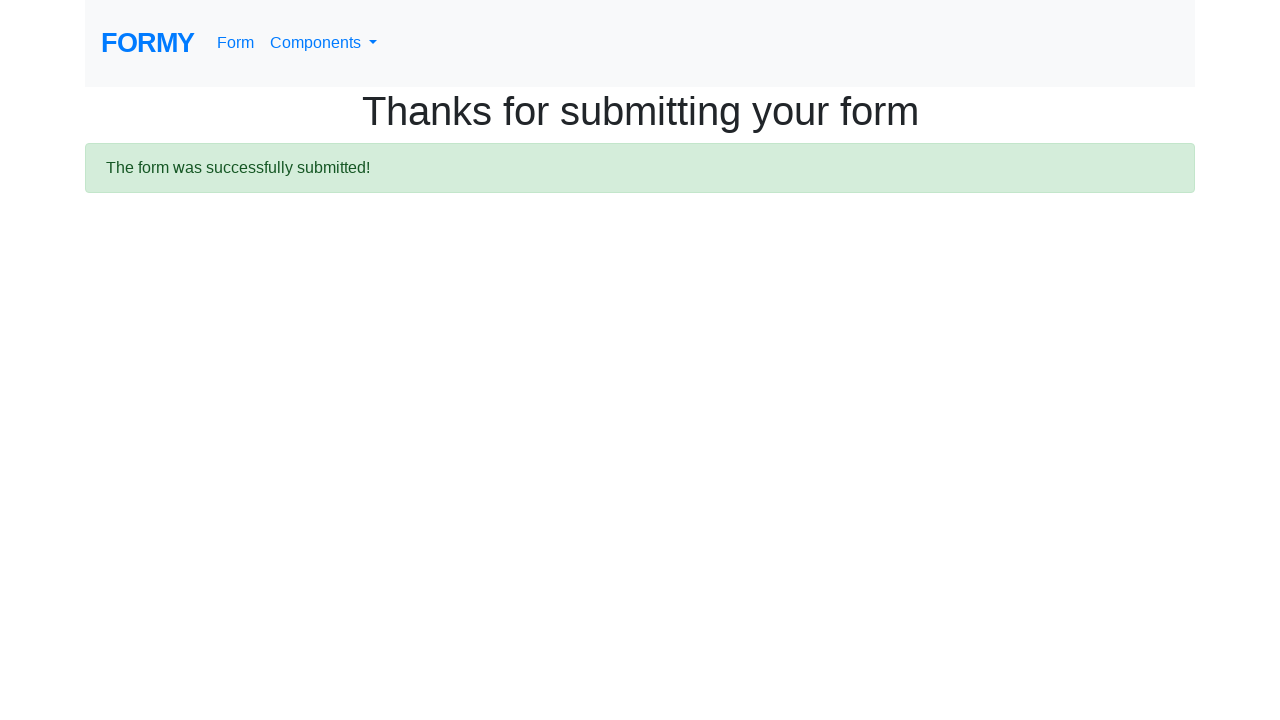

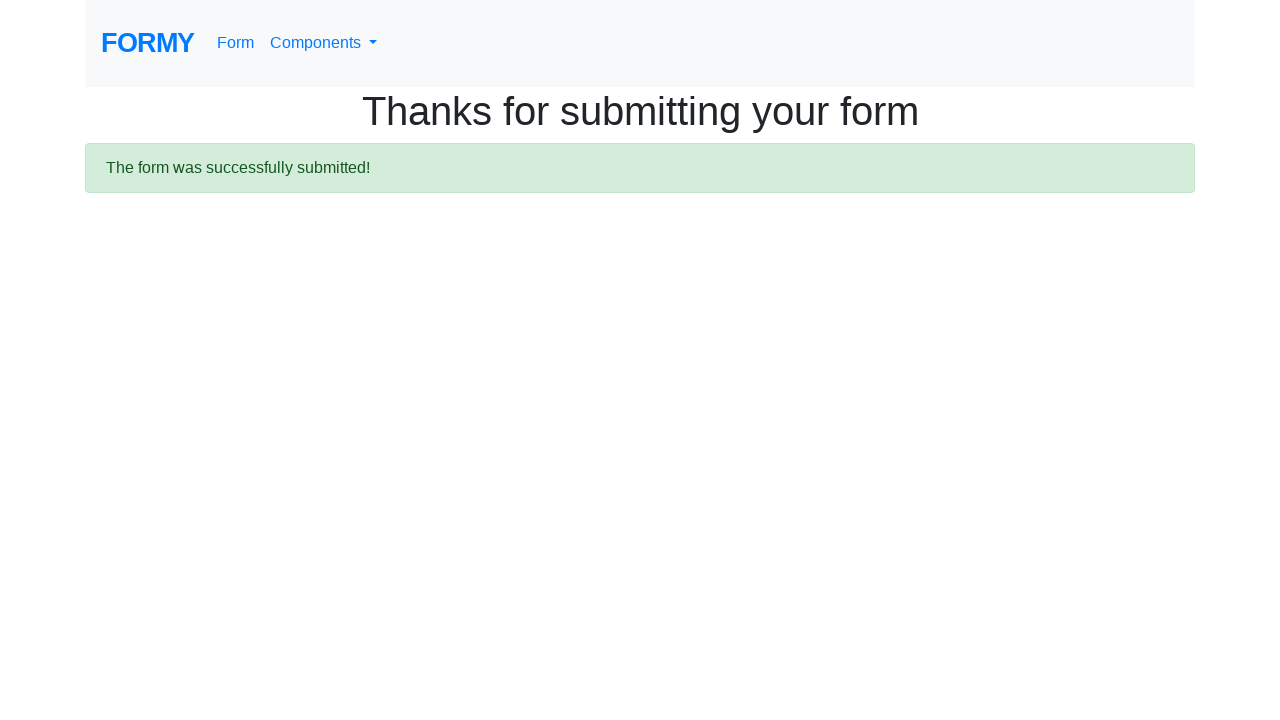